Demonstrates handling multiple browser windows by clicking a link that opens a new window, then retrieving all window handles

Starting URL: https://opensource-demo.orangehrmlive.com/web/index.php/auth/login

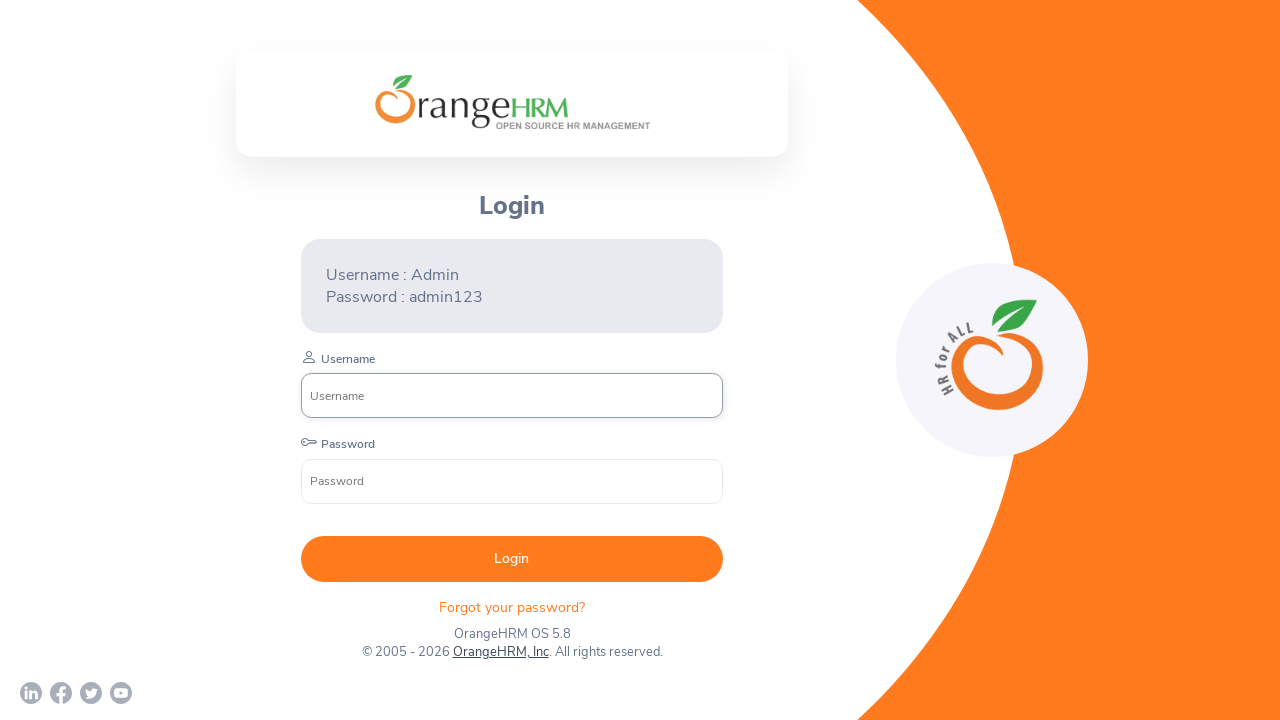

Set viewport size to 1920x1080
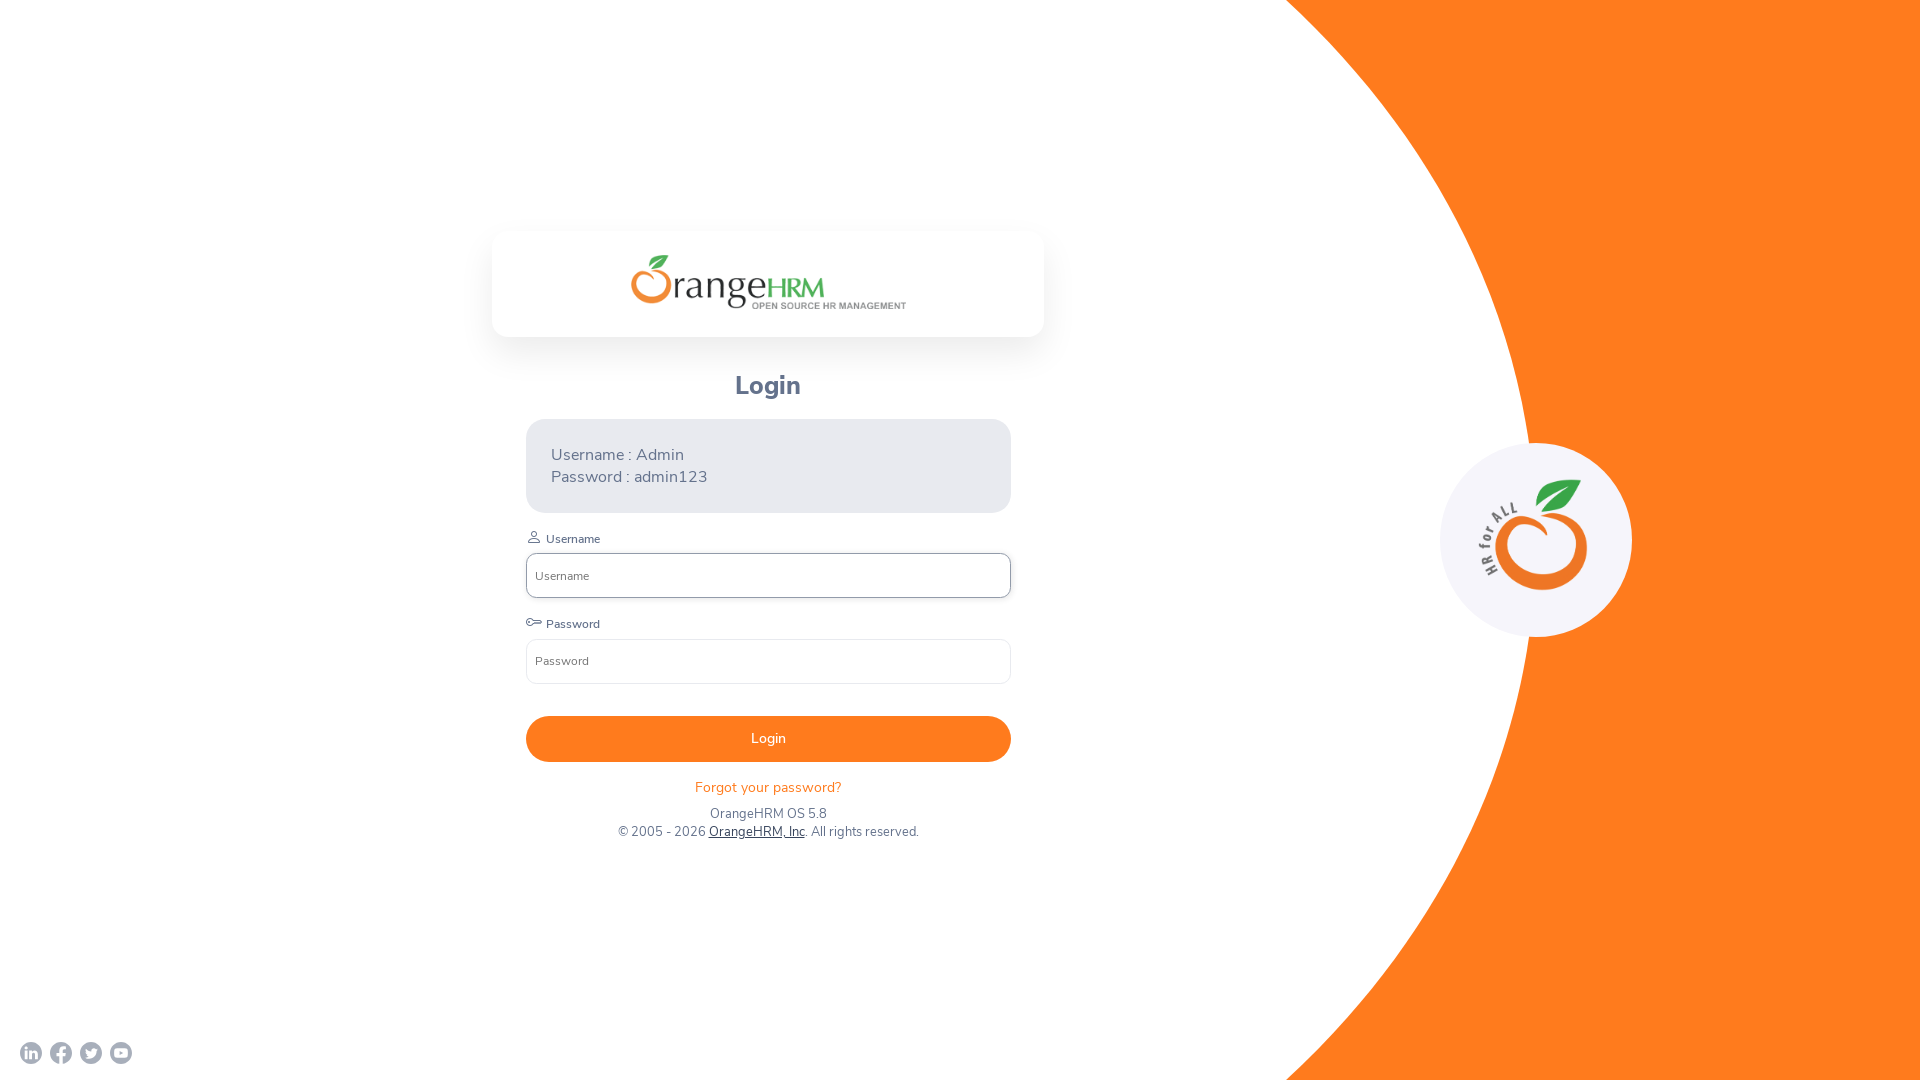

Login page loaded and network idle
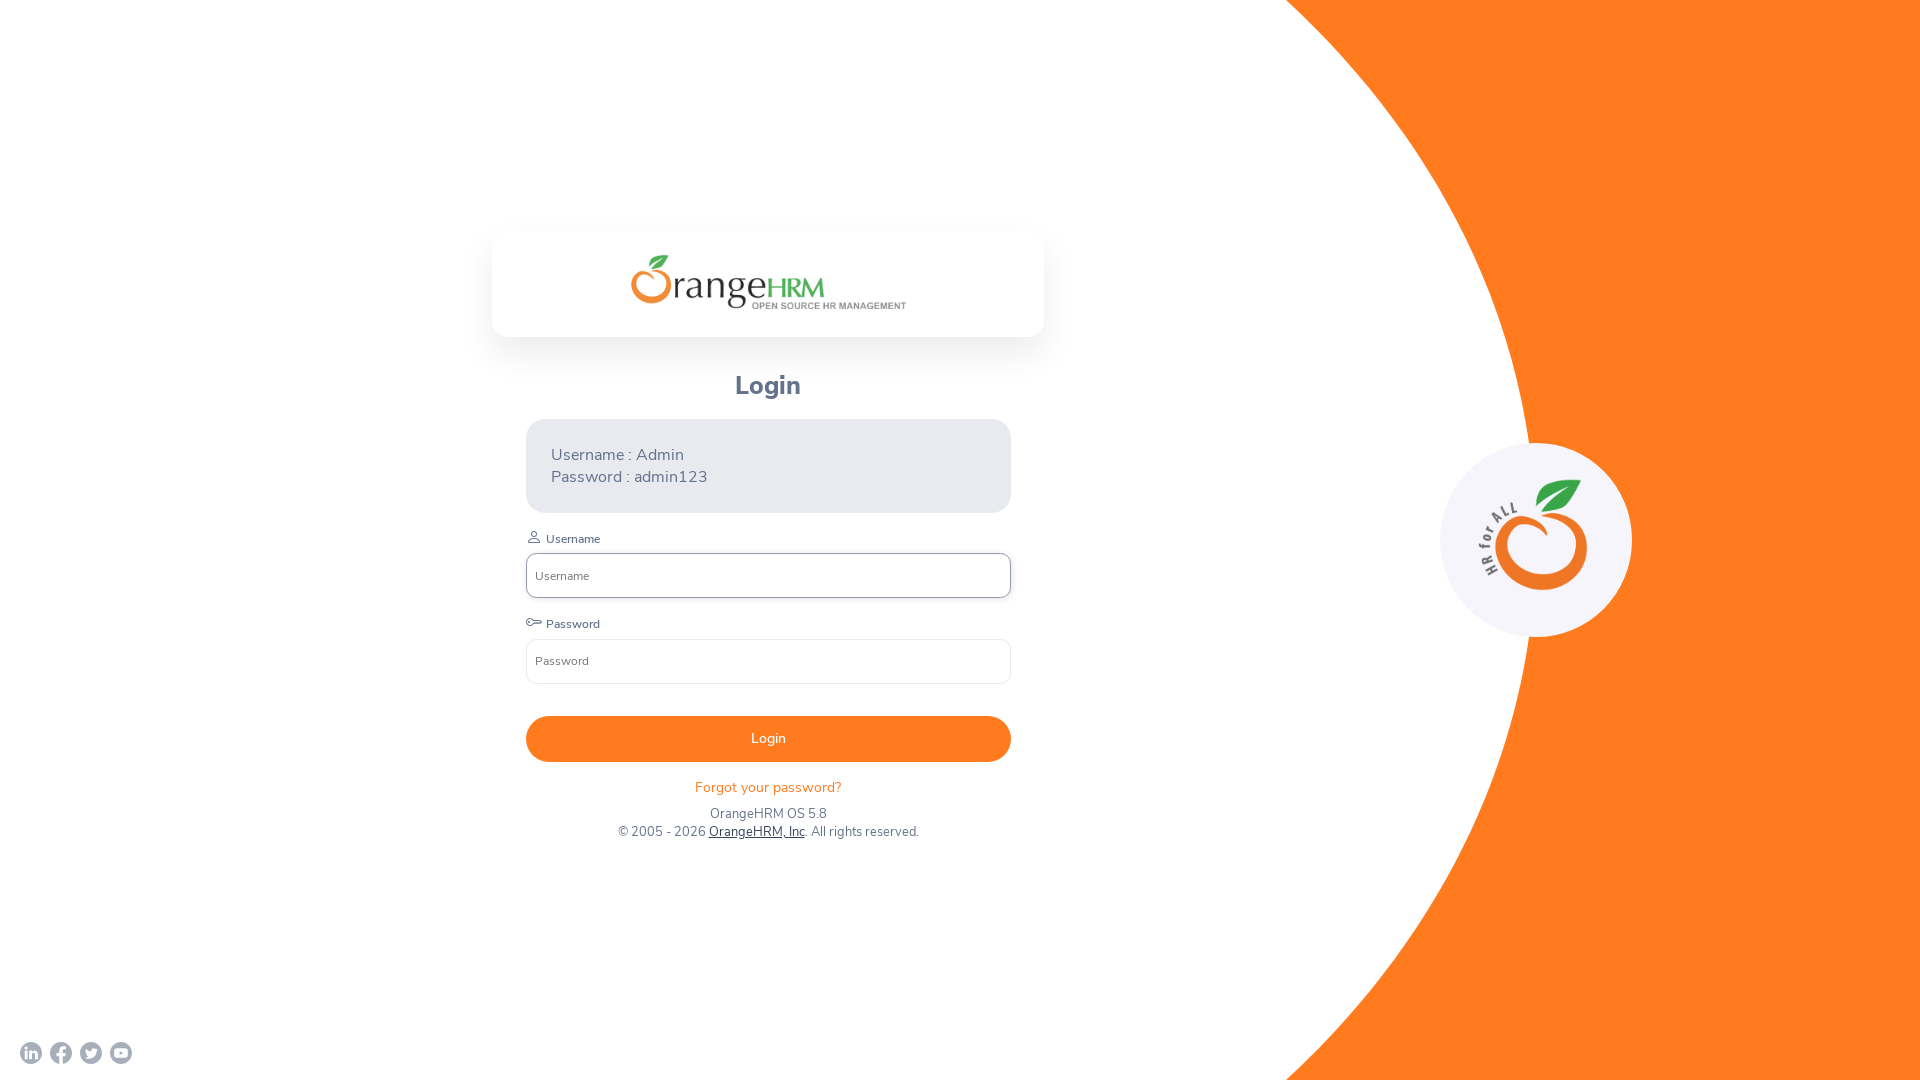

Clicked OrangeHRM, Inc link to open new window at (756, 832) on text=OrangeHRM, Inc
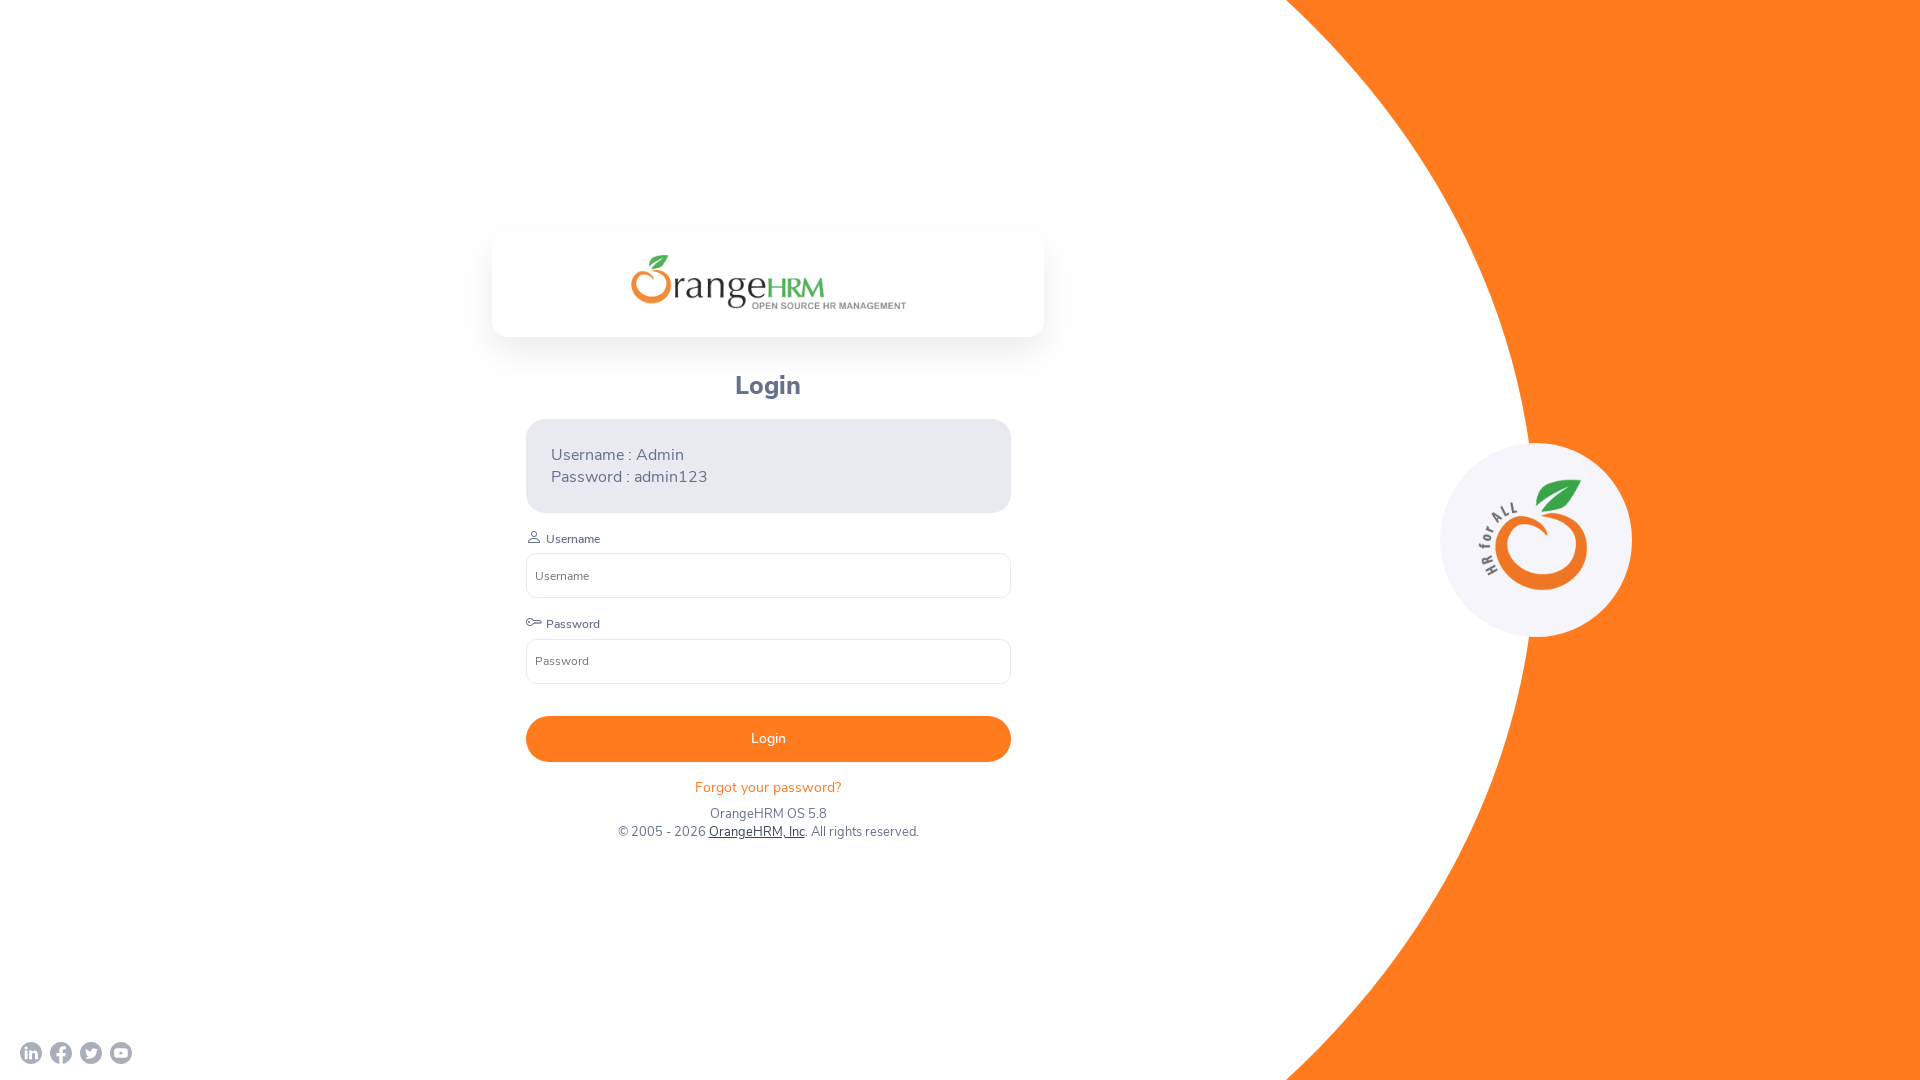

Retrieved new page/window handle from context
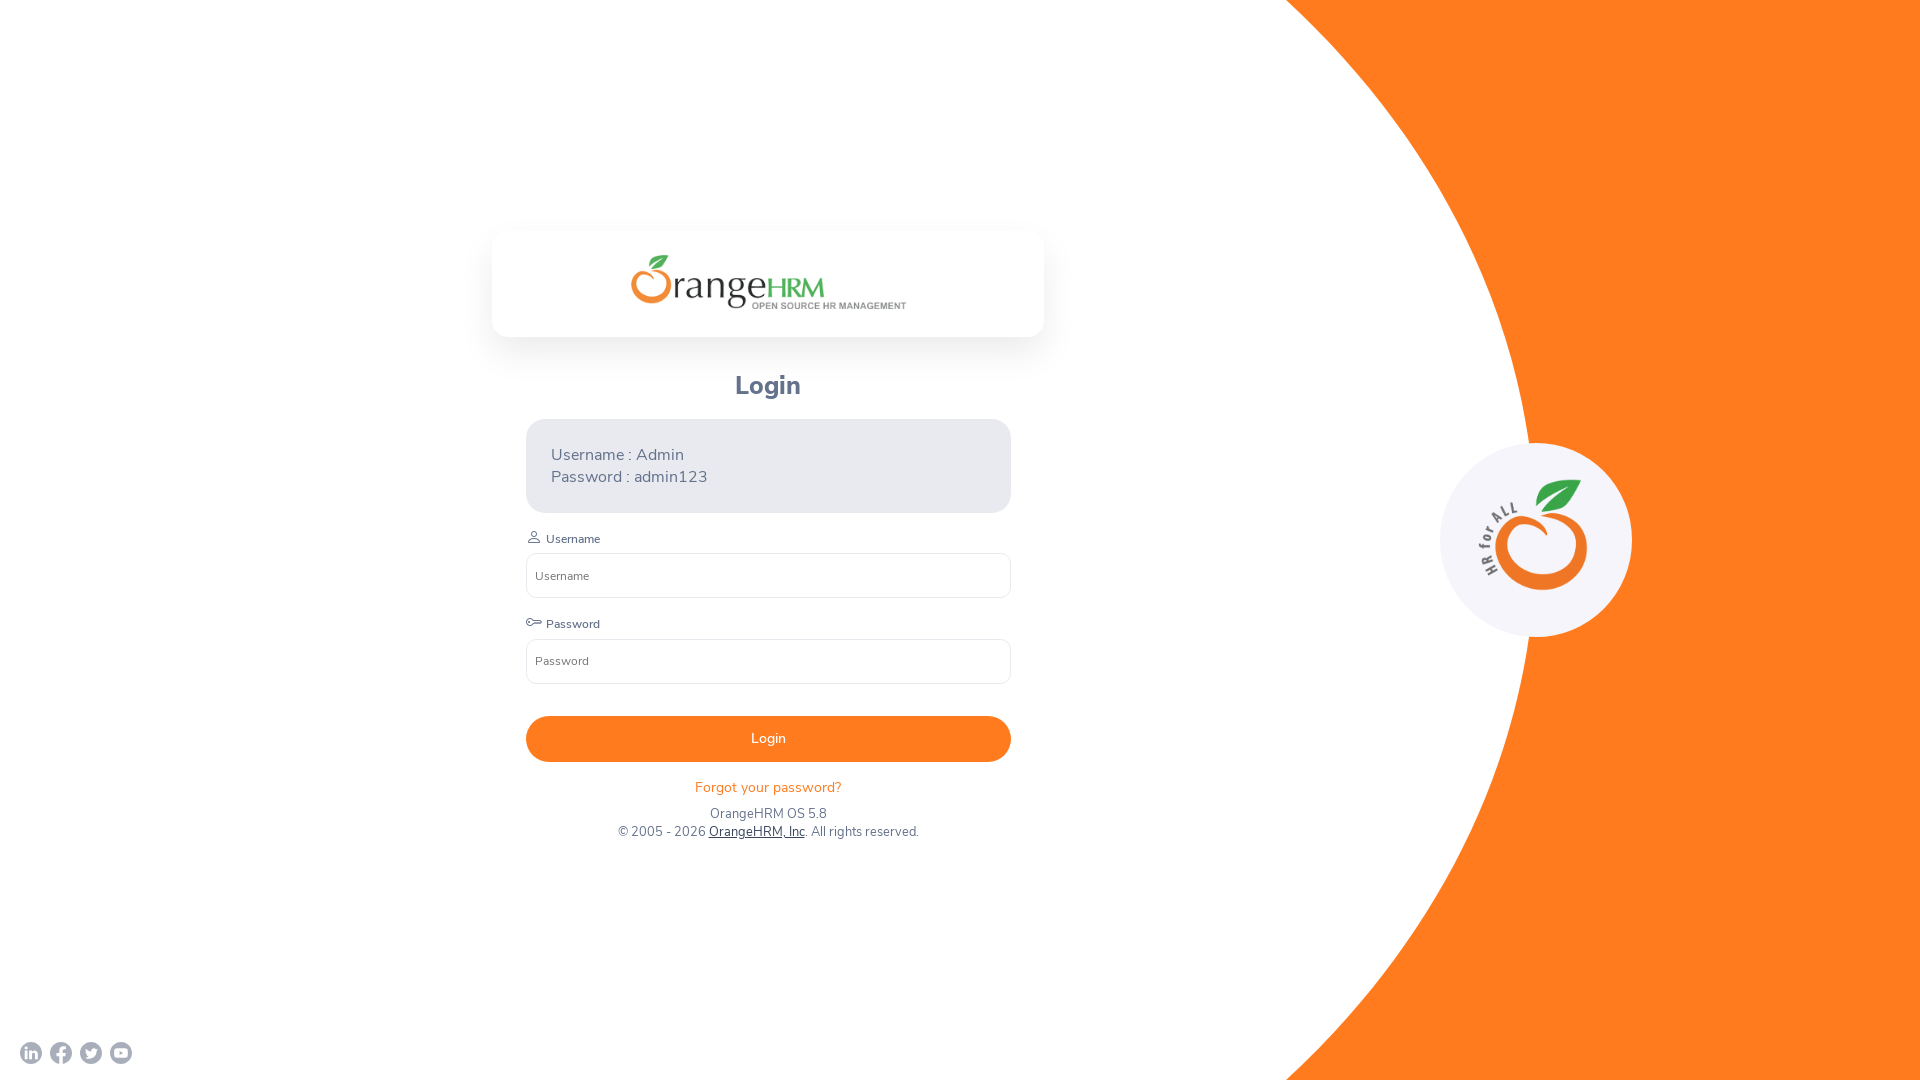

New page loaded successfully
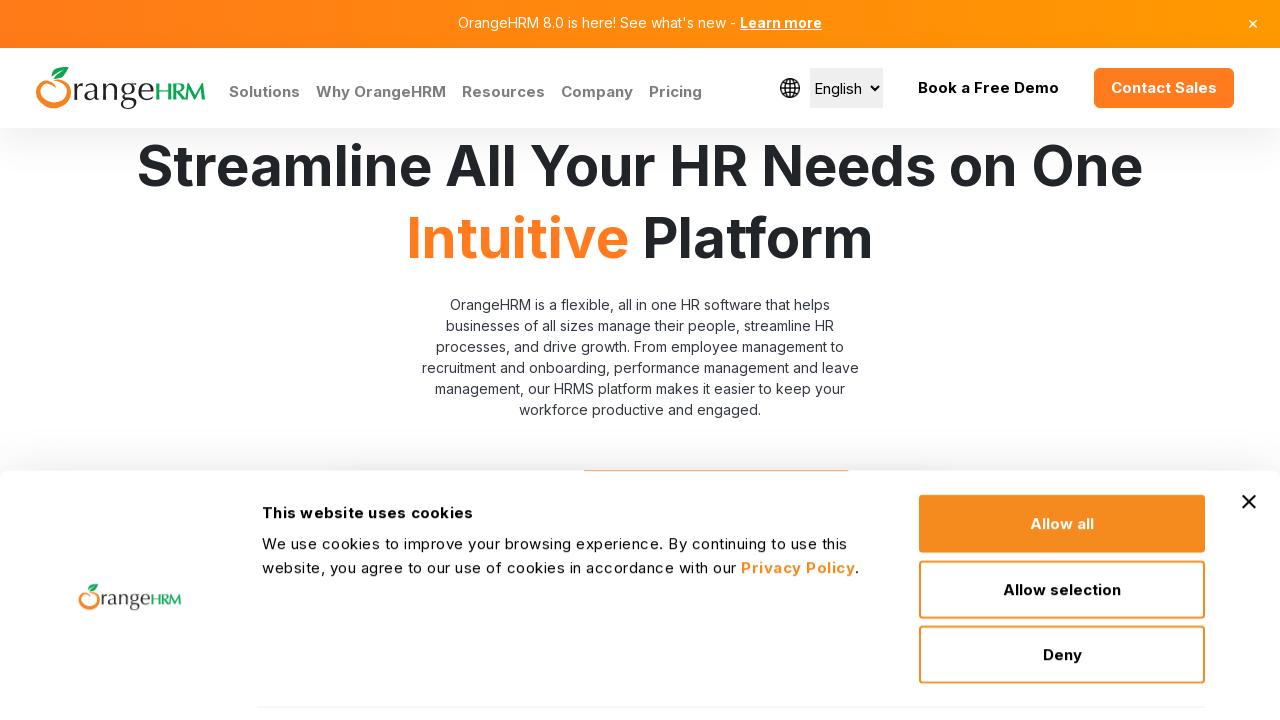

Retrieved all open pages/windows - total count: 2
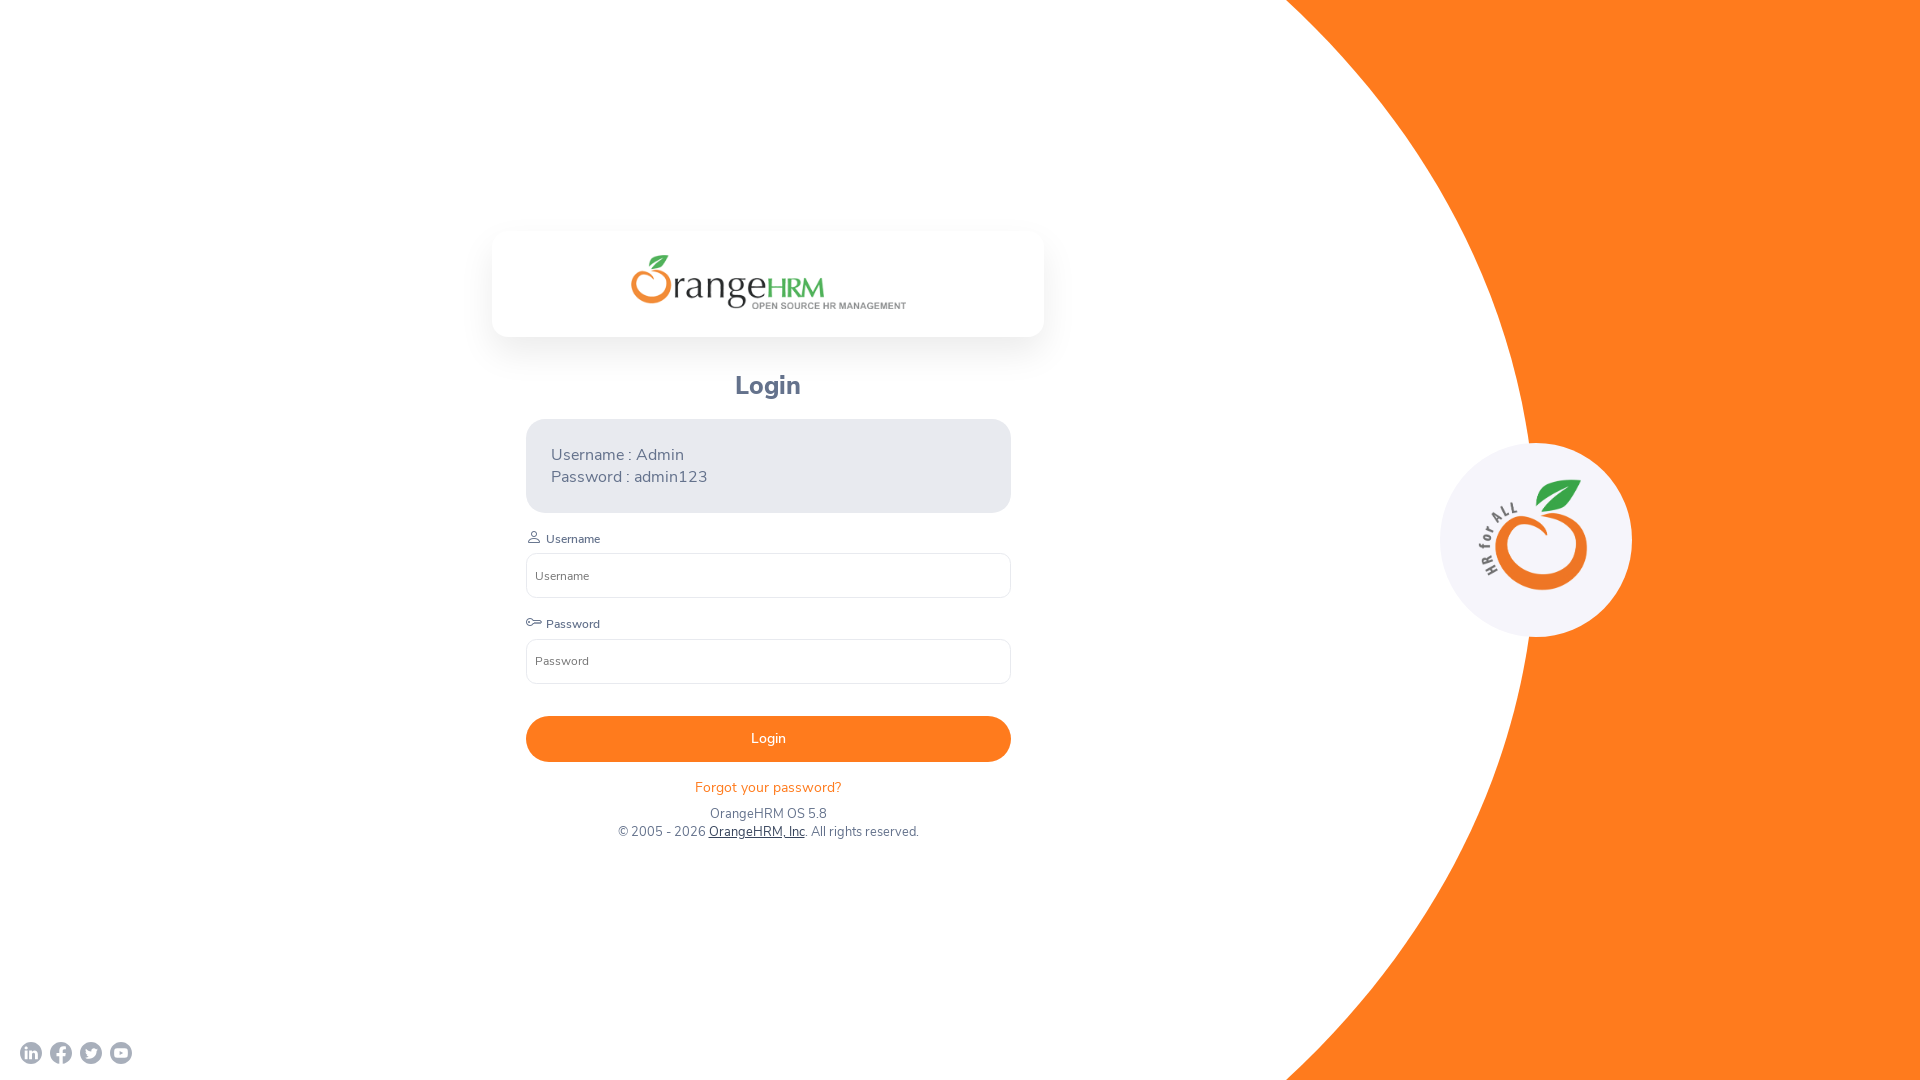

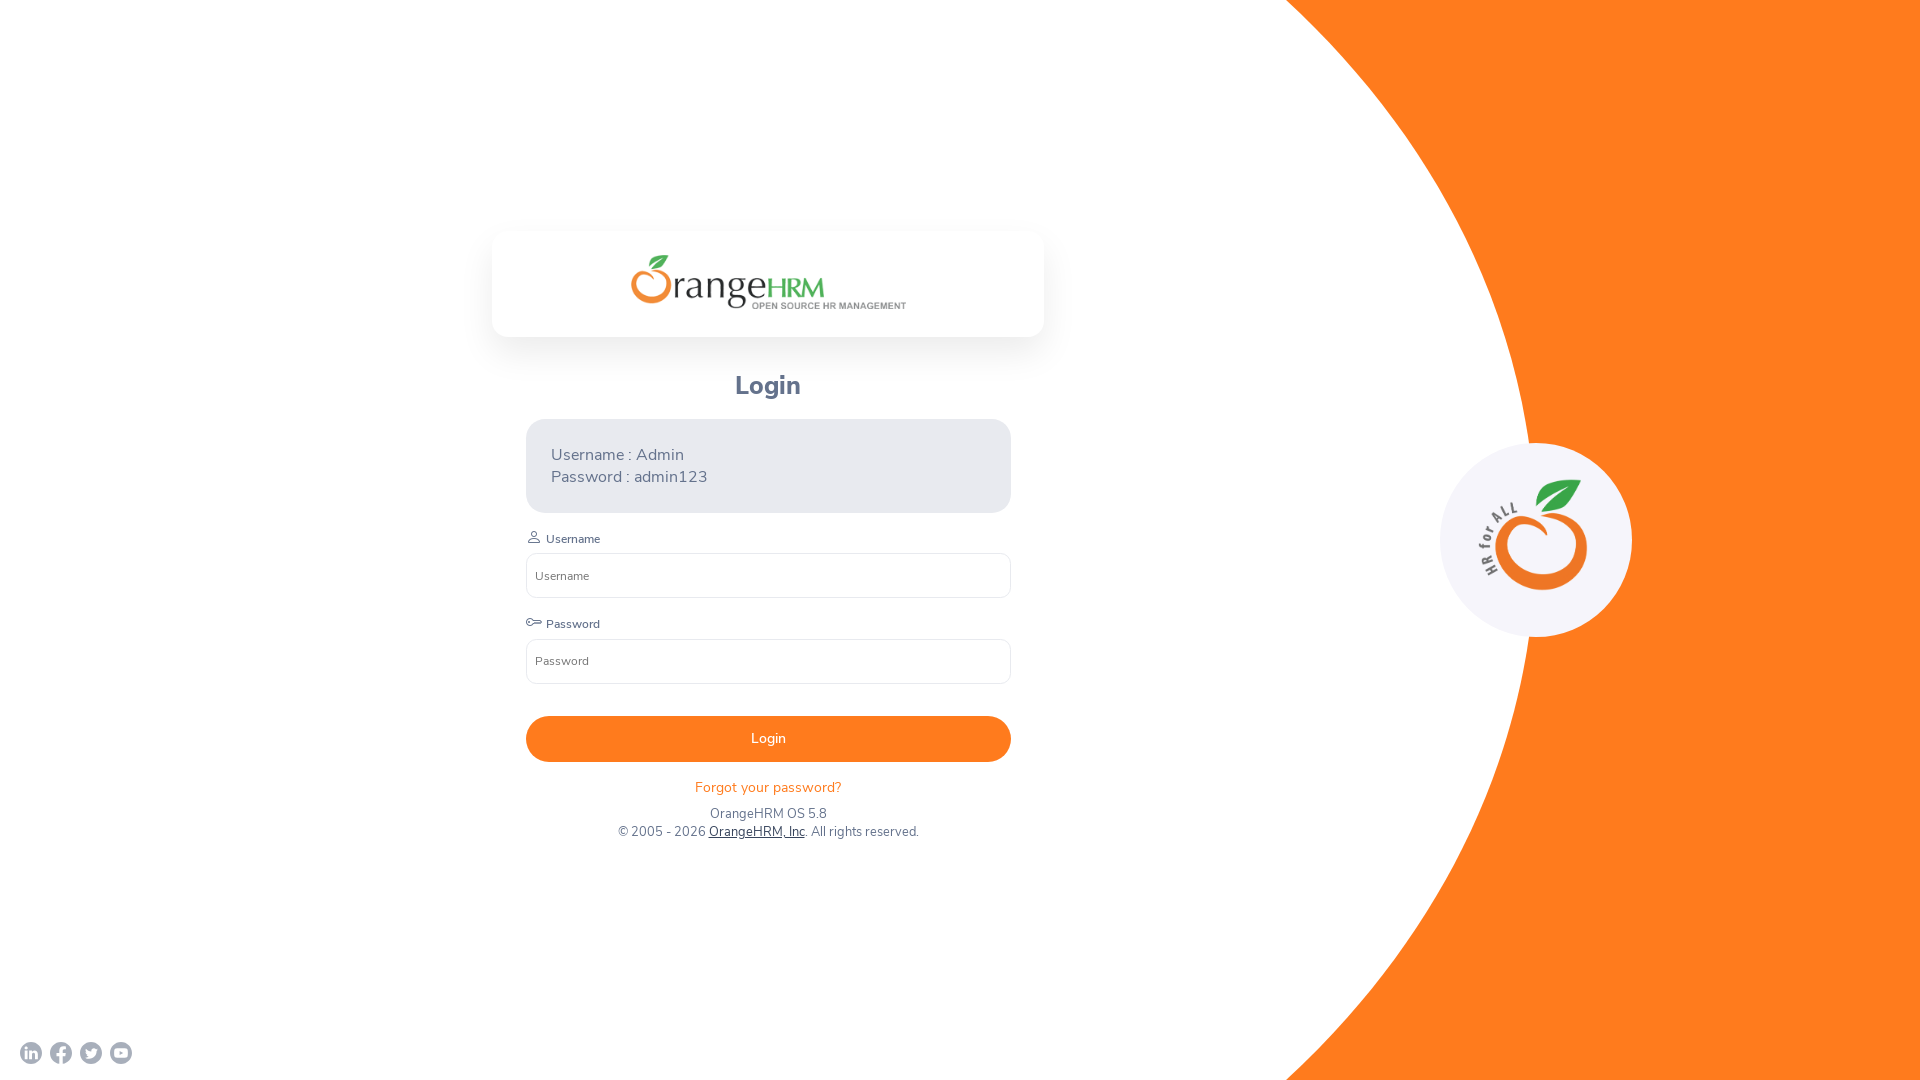